Tests radio button selection state on a form by verifying which options are selected or unselected

Starting URL: https://echoecho.com/htmlforms10.htm

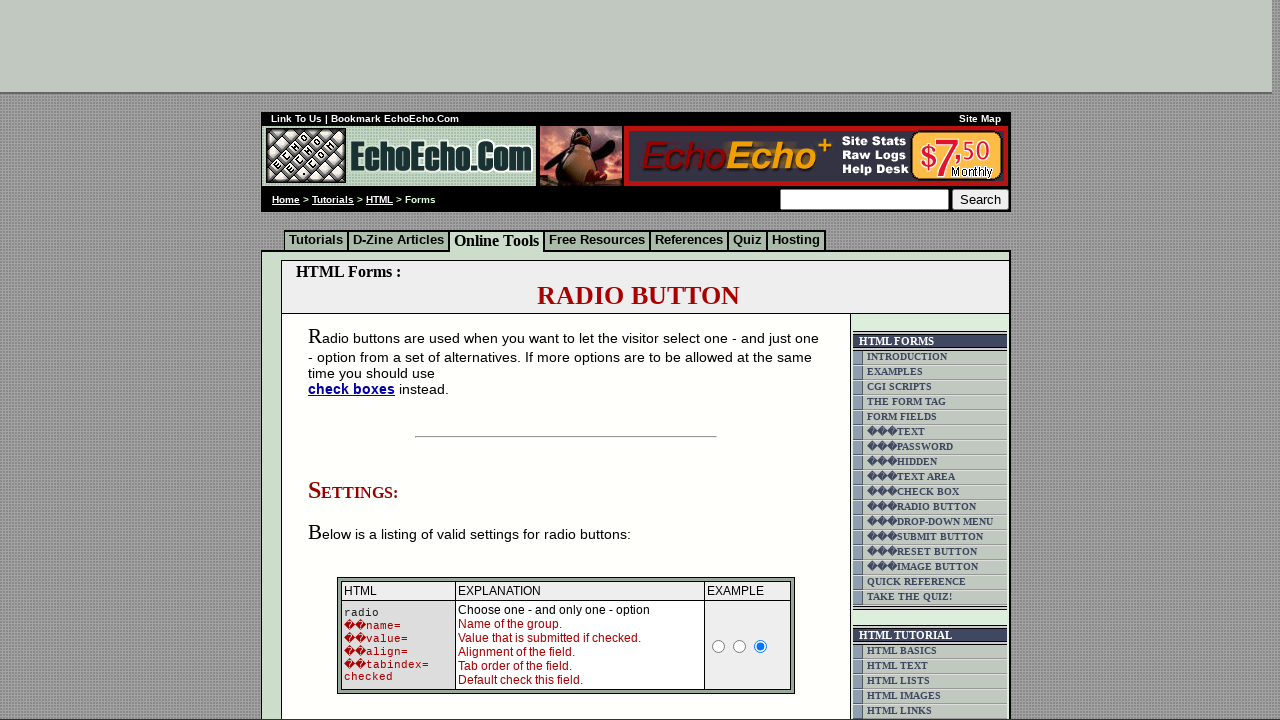

Checked if Milk radio button is selected
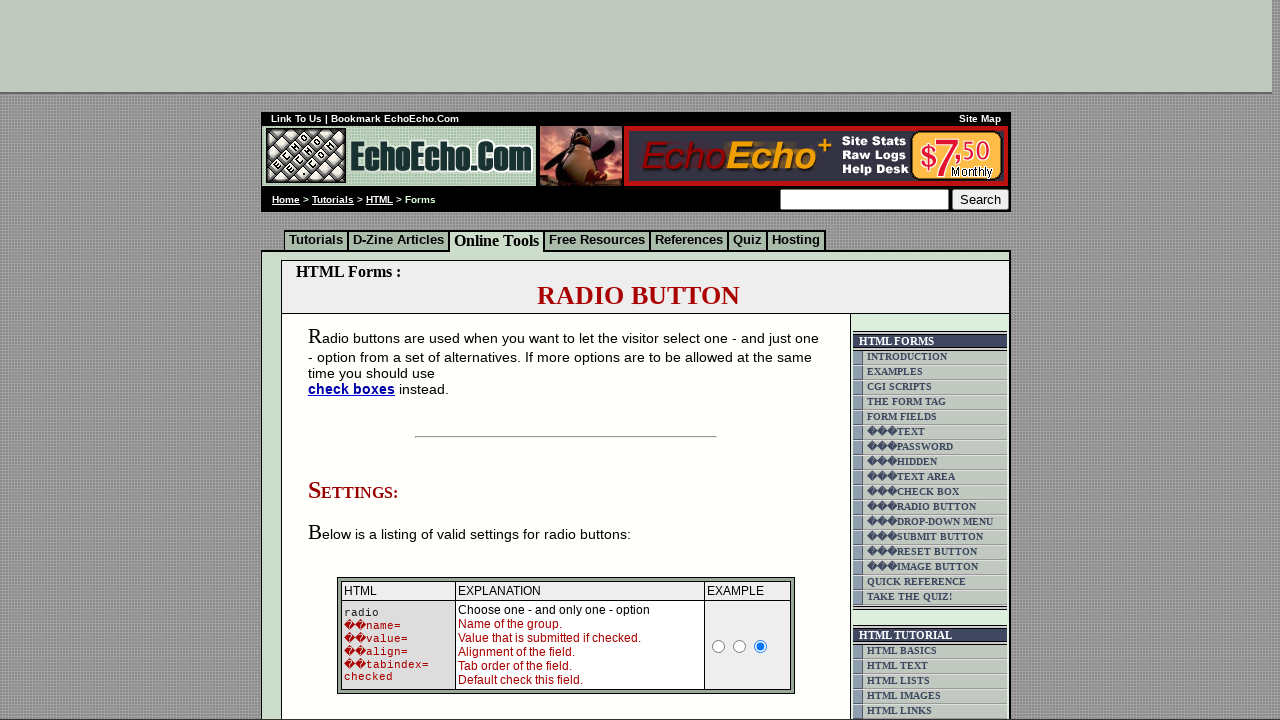

Verified Milk radio button is not selected
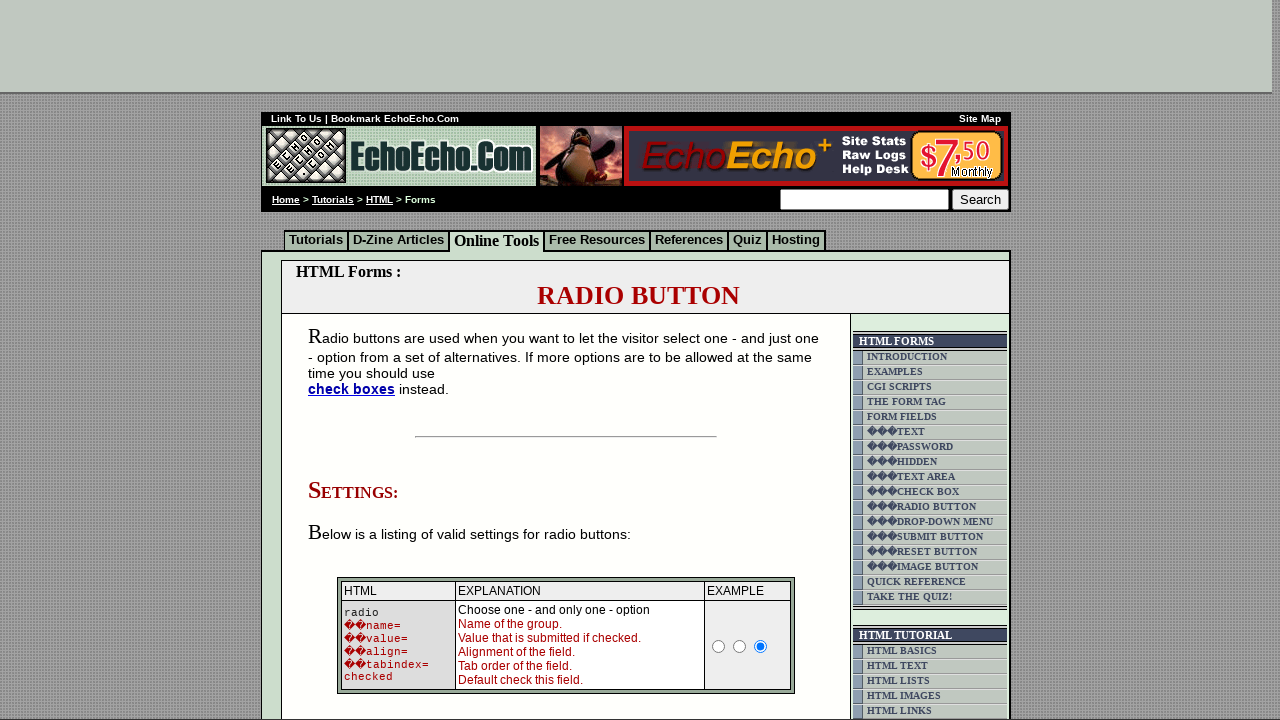

Checked if Butter radio button is selected
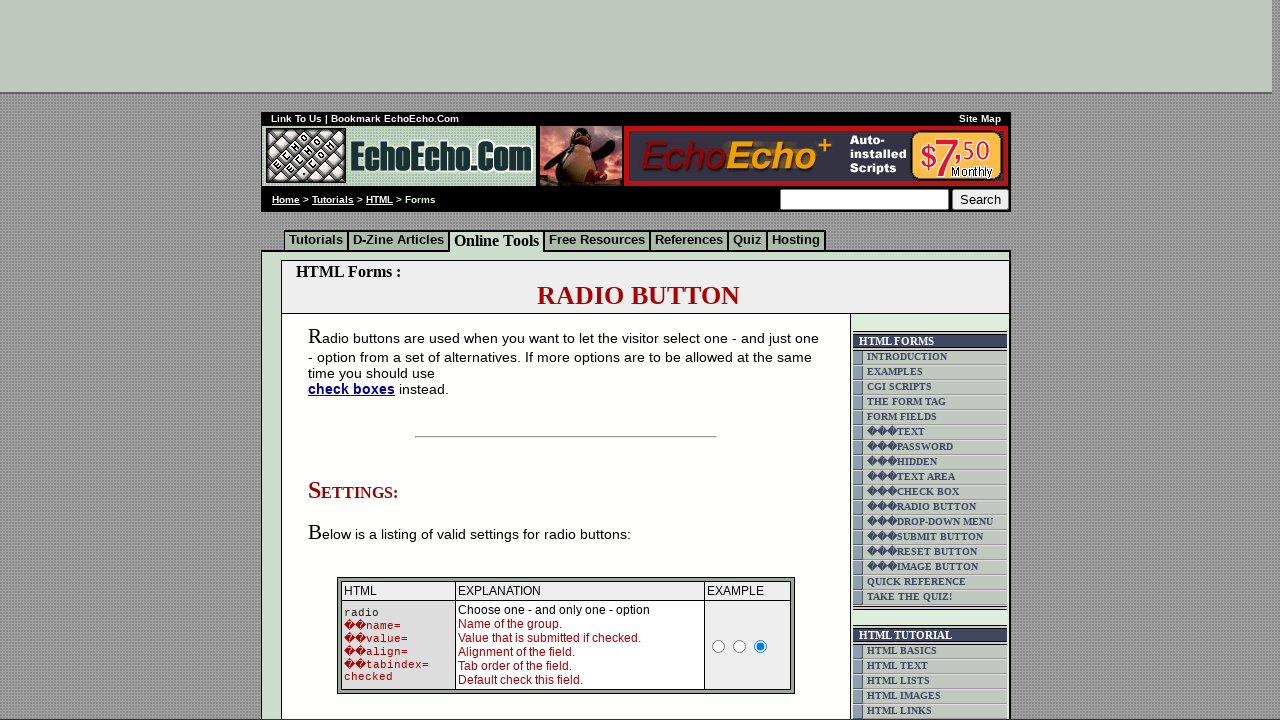

Verified Butter radio button is selected
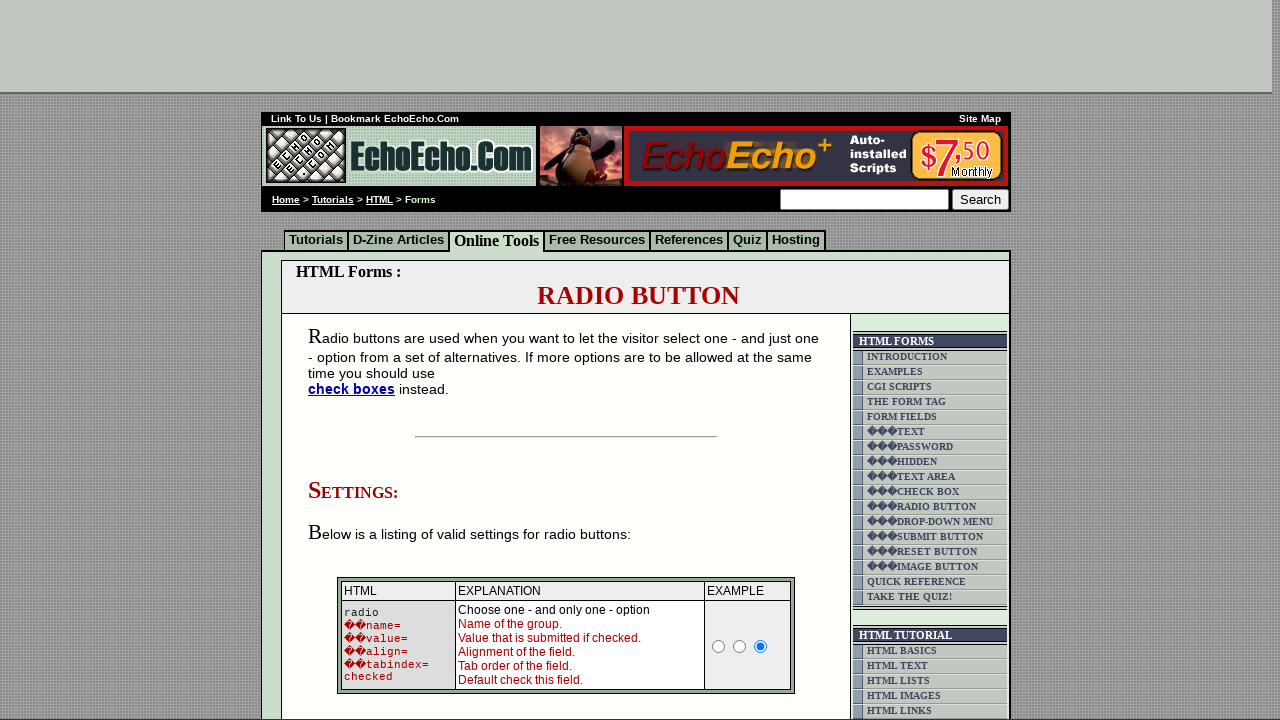

Checked if Cheese radio button is selected
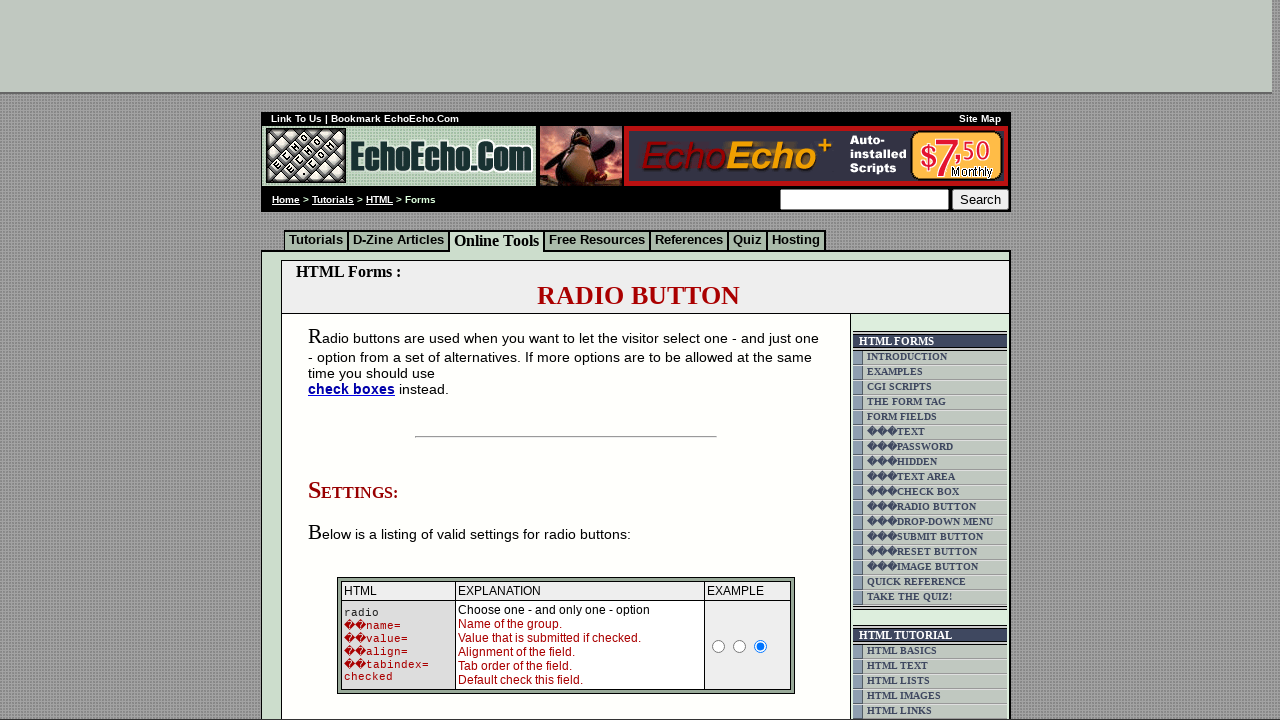

Verified Cheese radio button is not selected
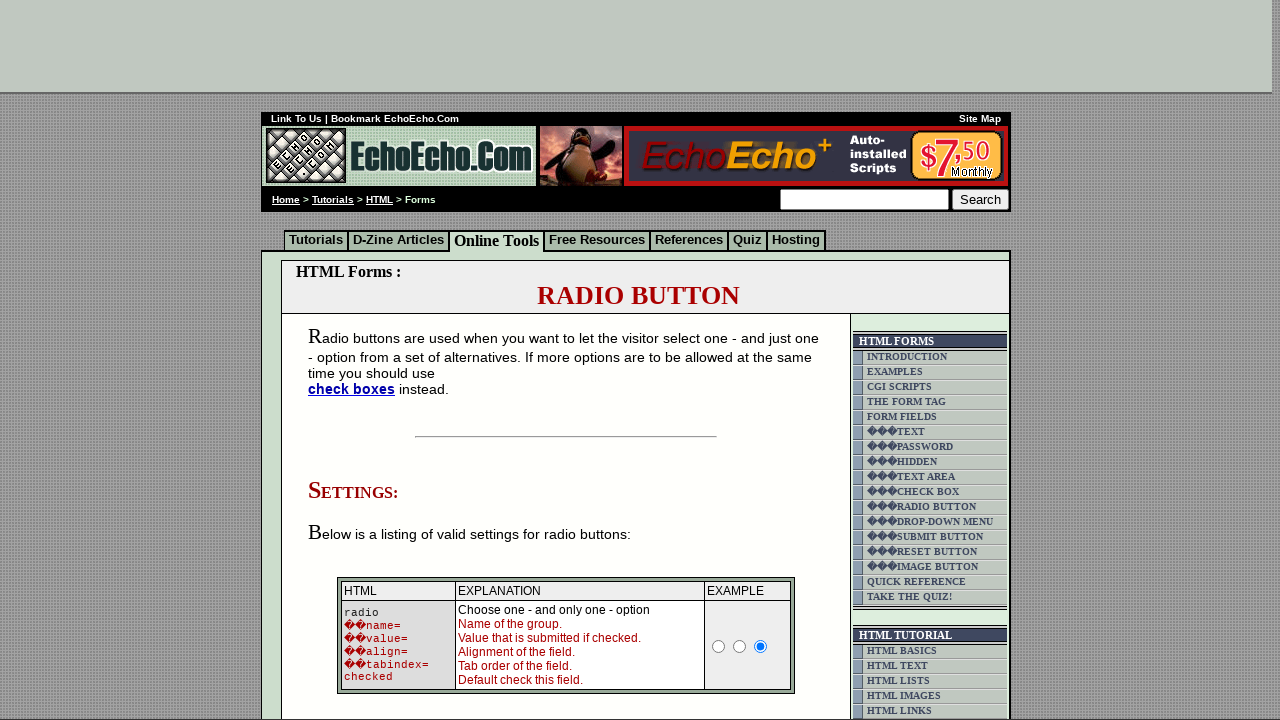

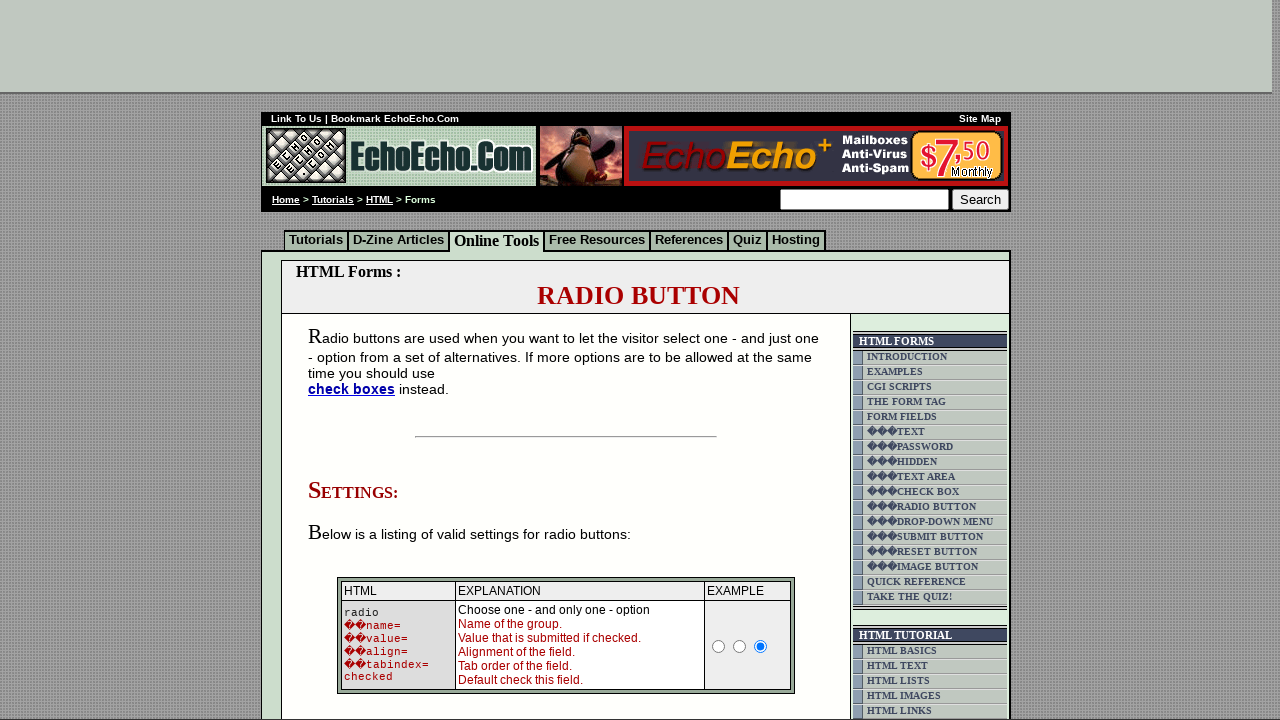